Tests the communities search functionality by navigating to communities page and searching for specific content

Starting URL: https://wearecommunity.io/

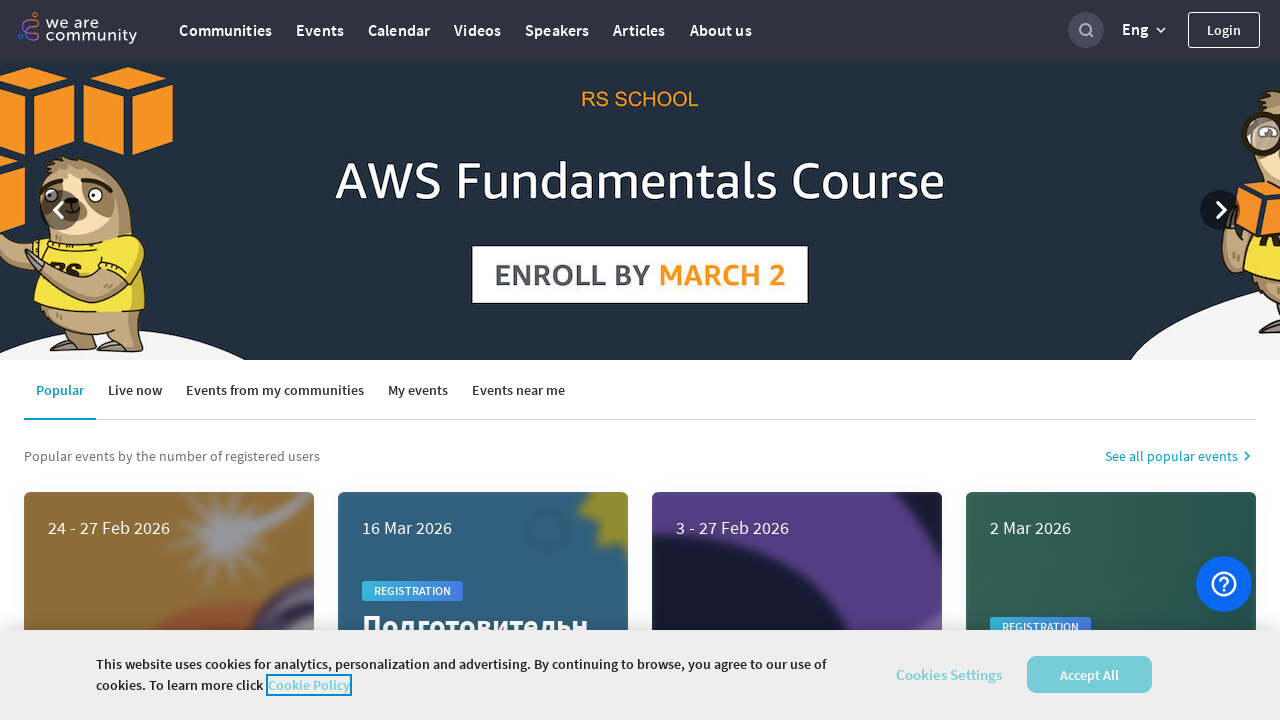

Clicked Communities button at (226, 30) on text=Communities
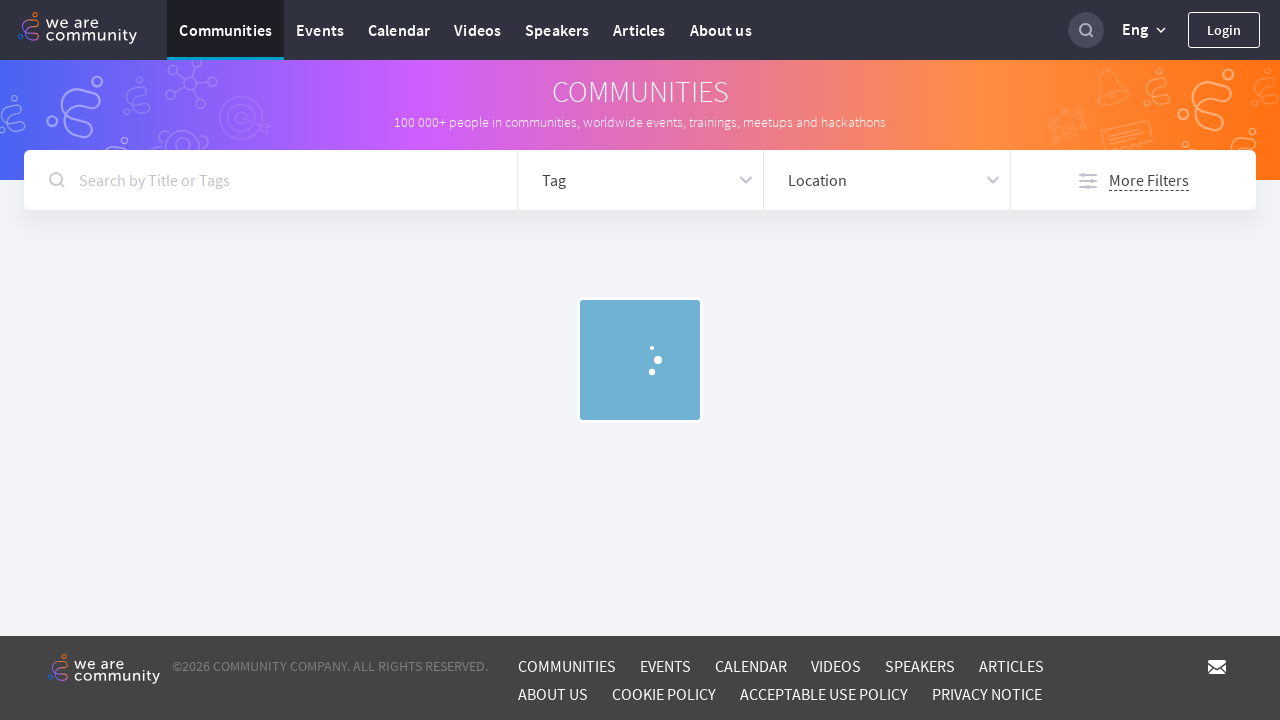

Filled search field with 'Python' on input[placeholder='Search']
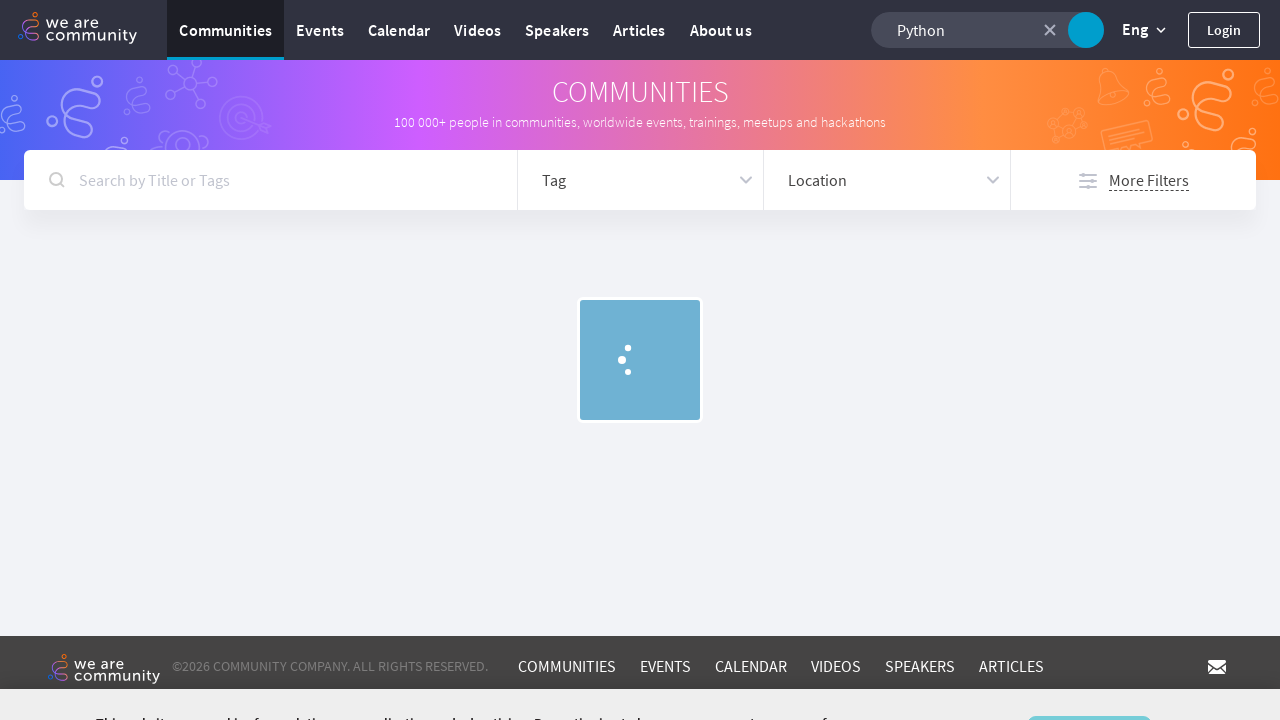

Community search results loaded
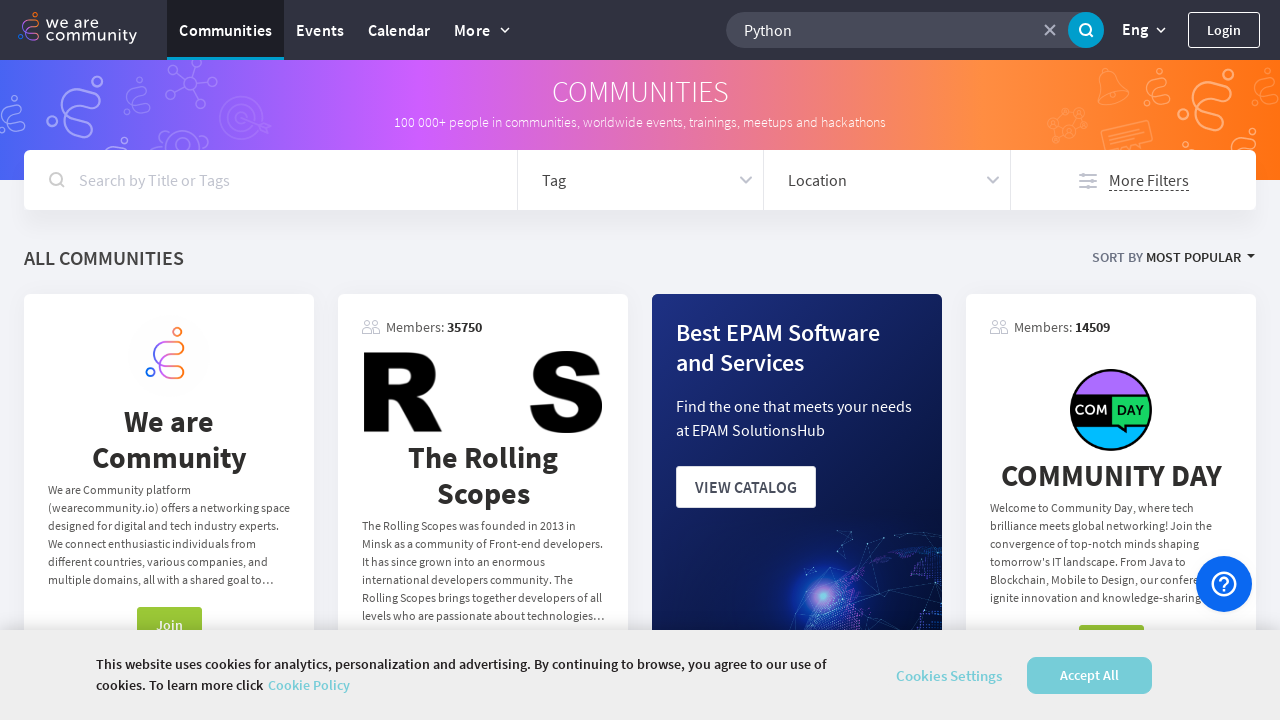

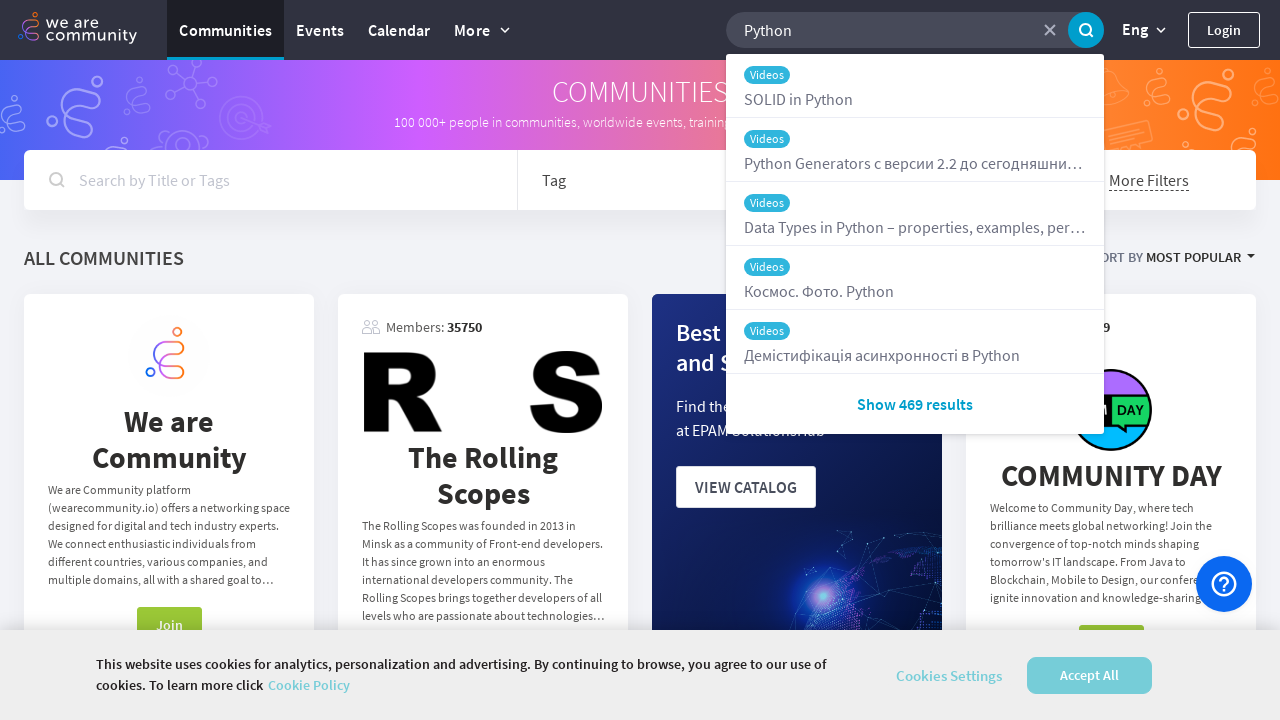